Tests multi-modal functionality by opening nested modals, verifying content, and closing them in sequence

Starting URL: https://demoapps.qspiders.com/ui/modal/multiModal?sublist=1

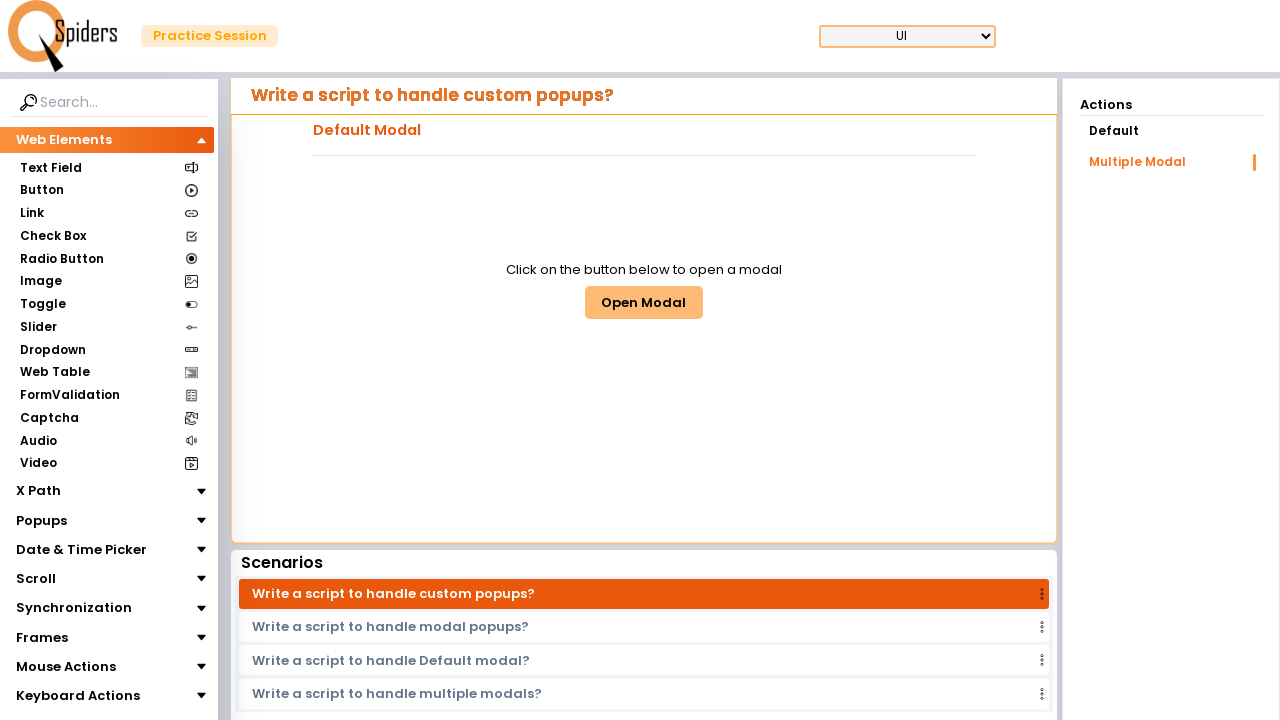

Clicked button to open first modal at (644, 302) on #multiModalButton
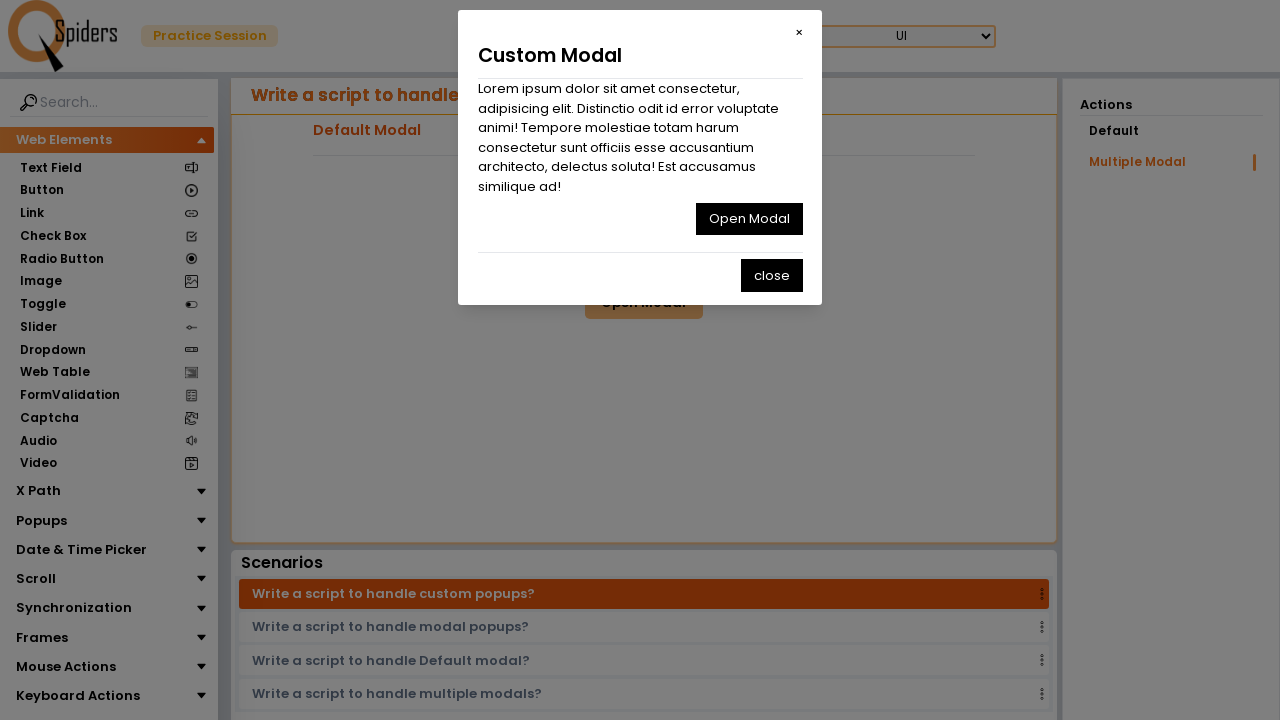

Closed first modal at (749, 219) on #multiClosemodal
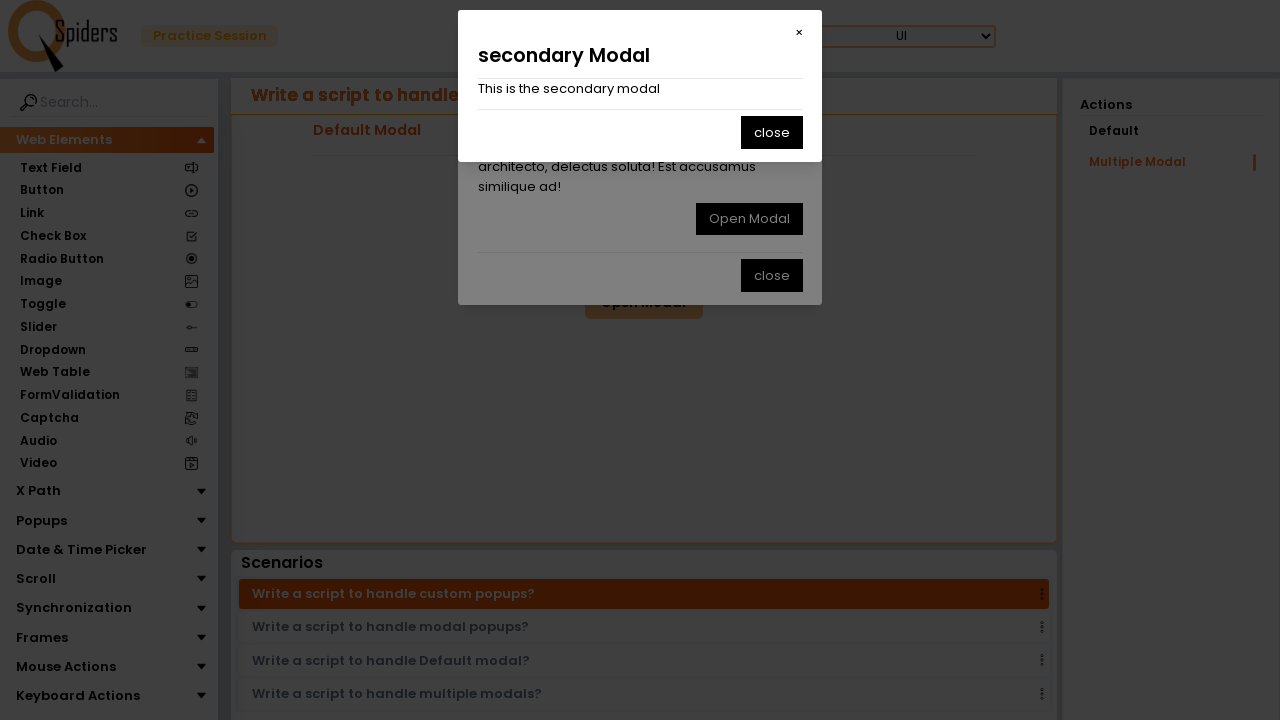

Secondary modal text verified and visible
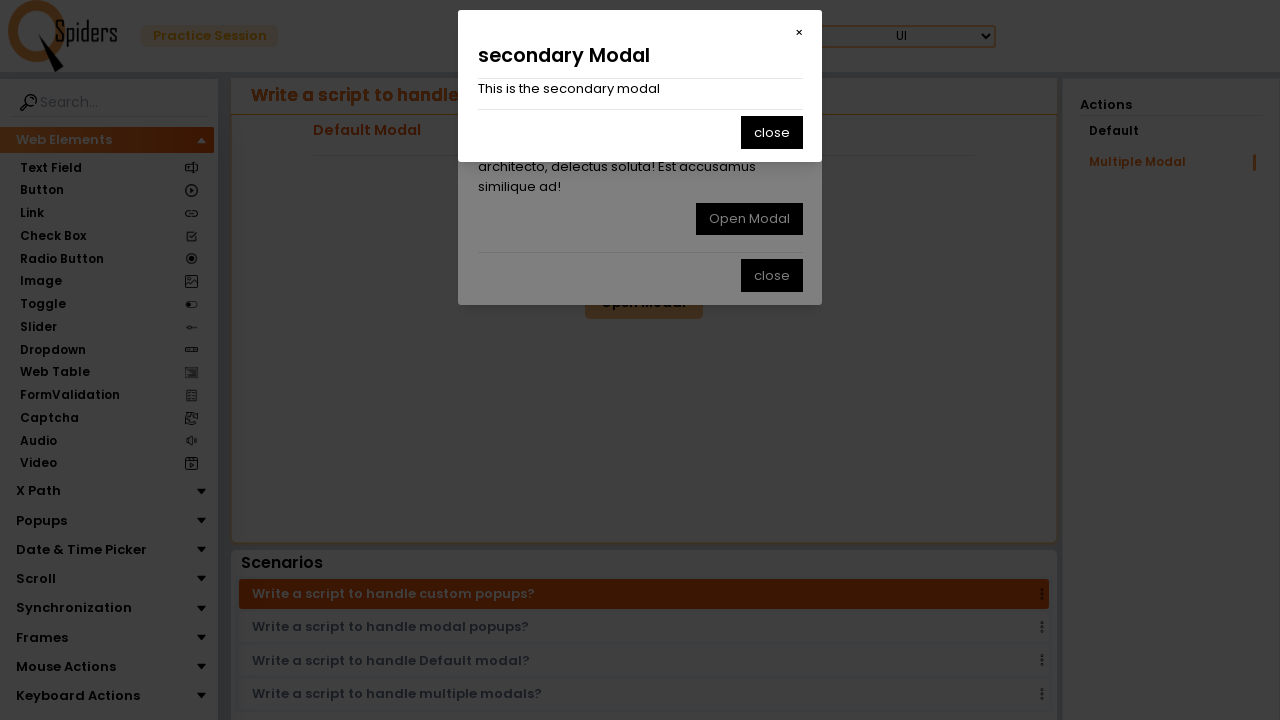

Closed secondary modal at (772, 132) on xpath=//button[text()='close']
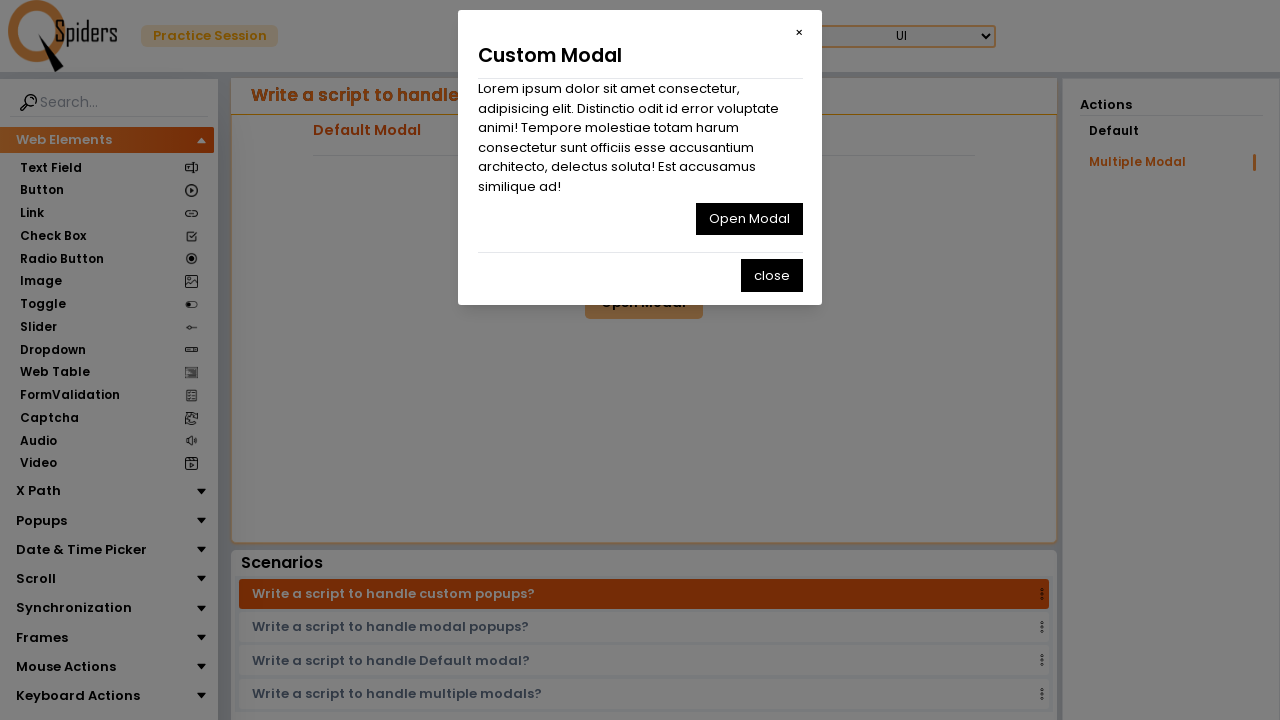

Closed final modal at (772, 275) on #multiclose2
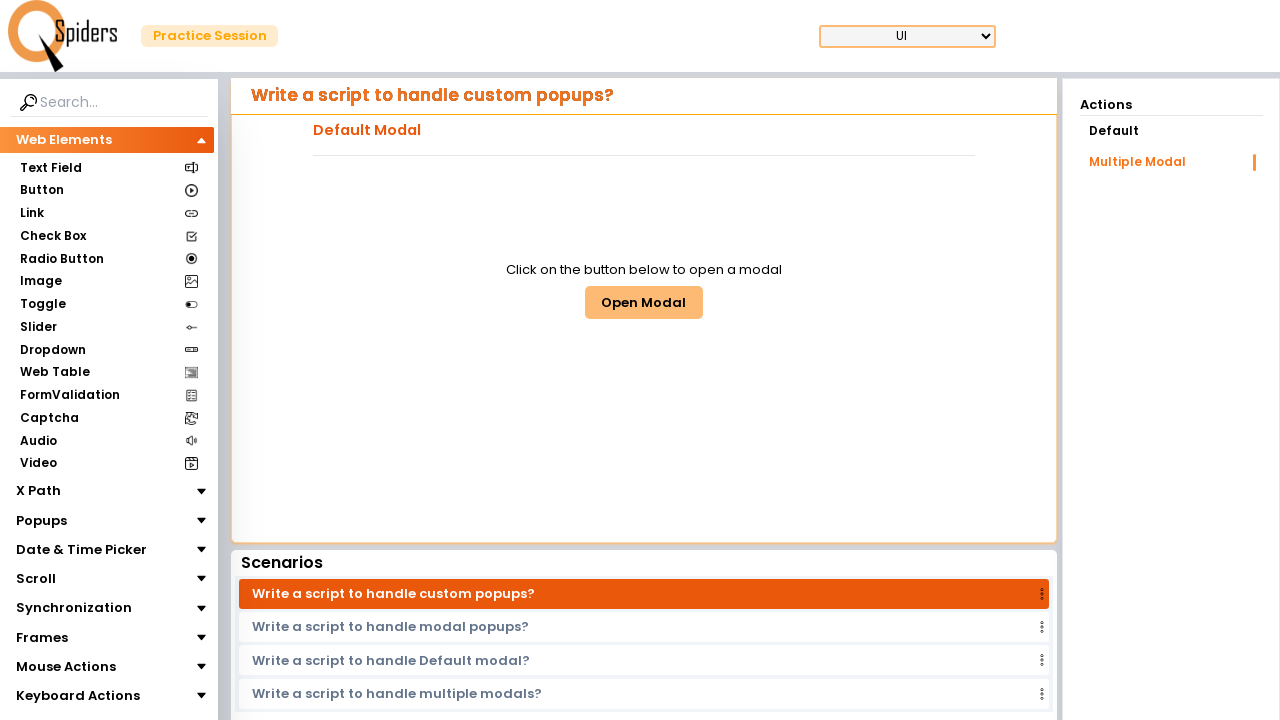

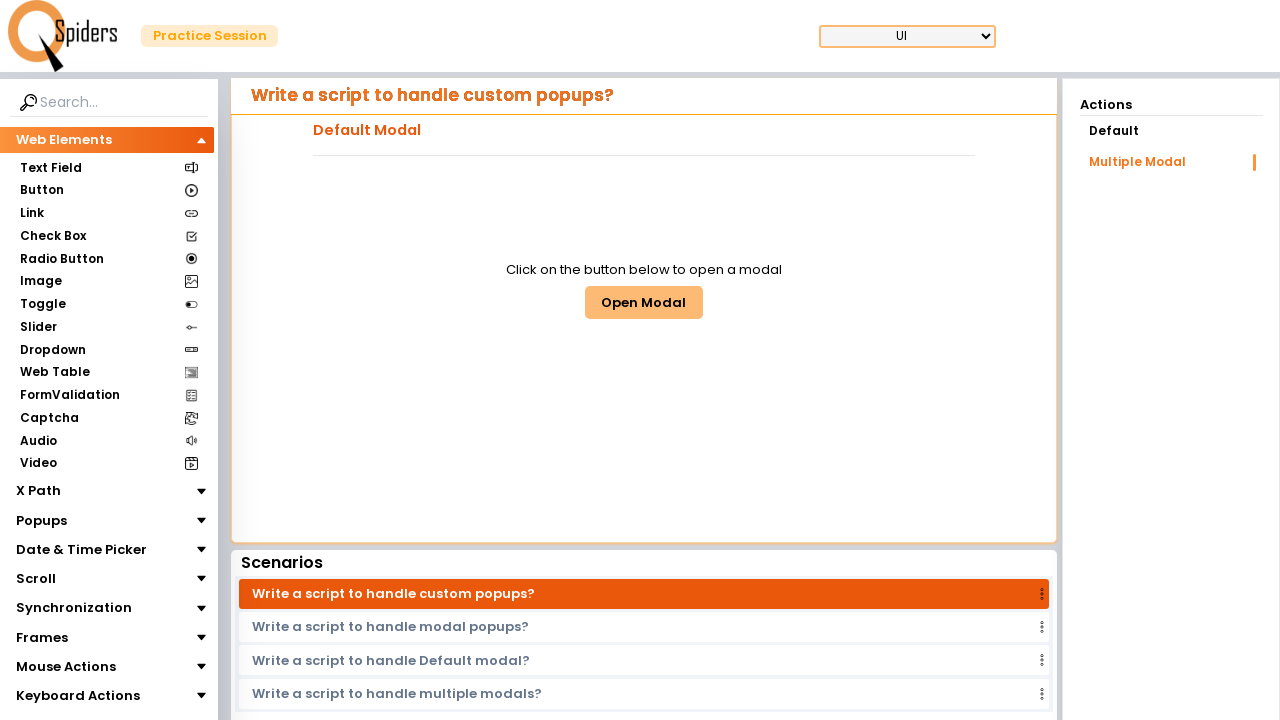